Tests the email subscription functionality on the Automation Exercise website by entering an email address, clicking the subscribe button, and verifying the success message appears.

Starting URL: https://www.automationexercise.com

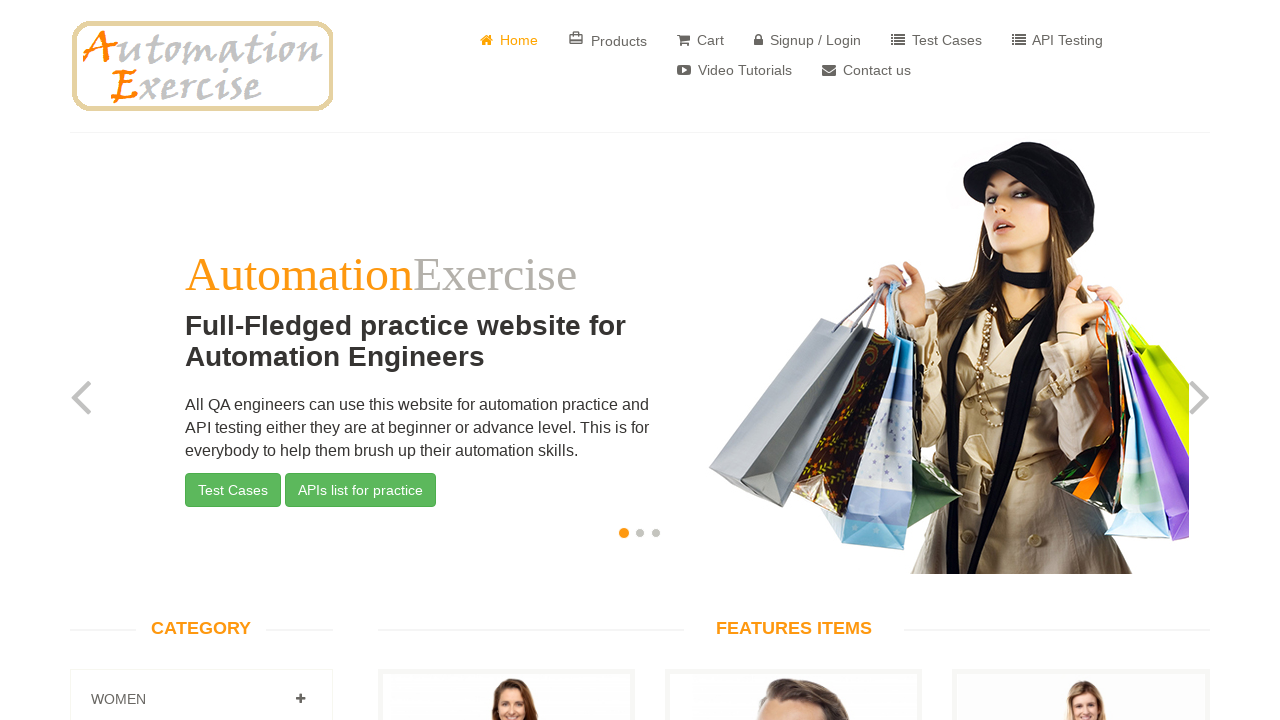

Scrolled down to the footer subscription section
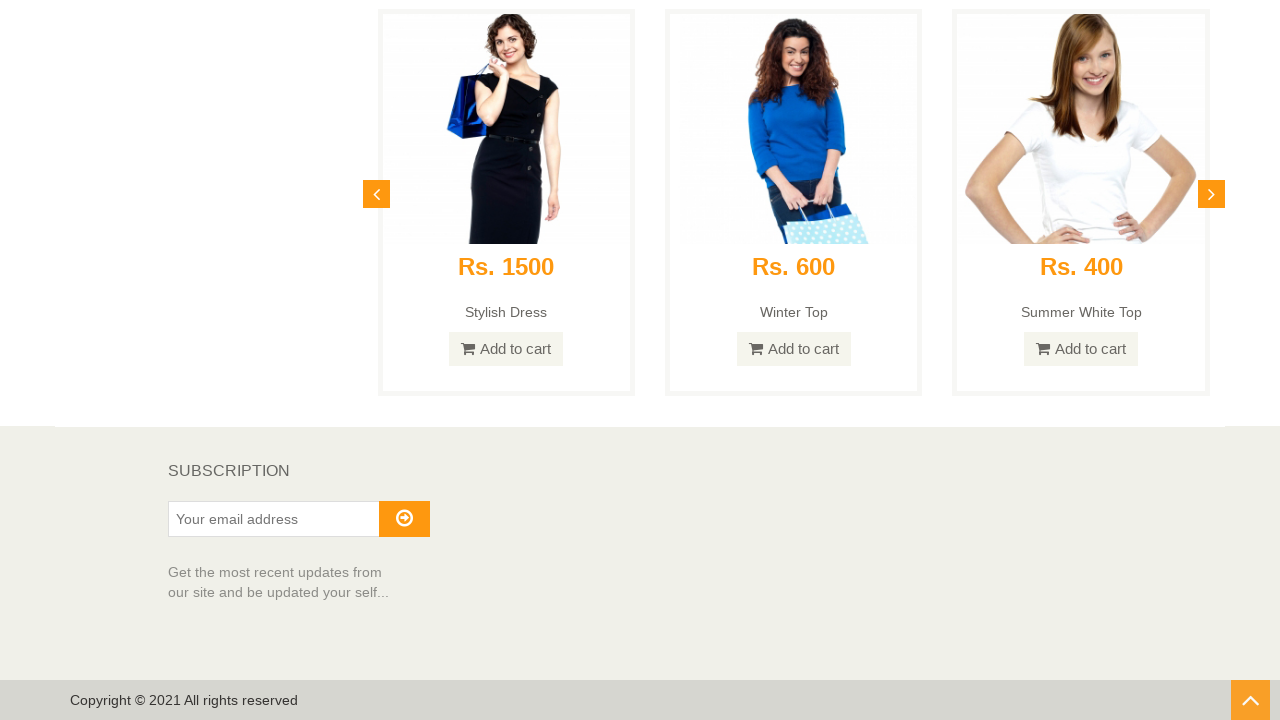

Subscription email input field is visible
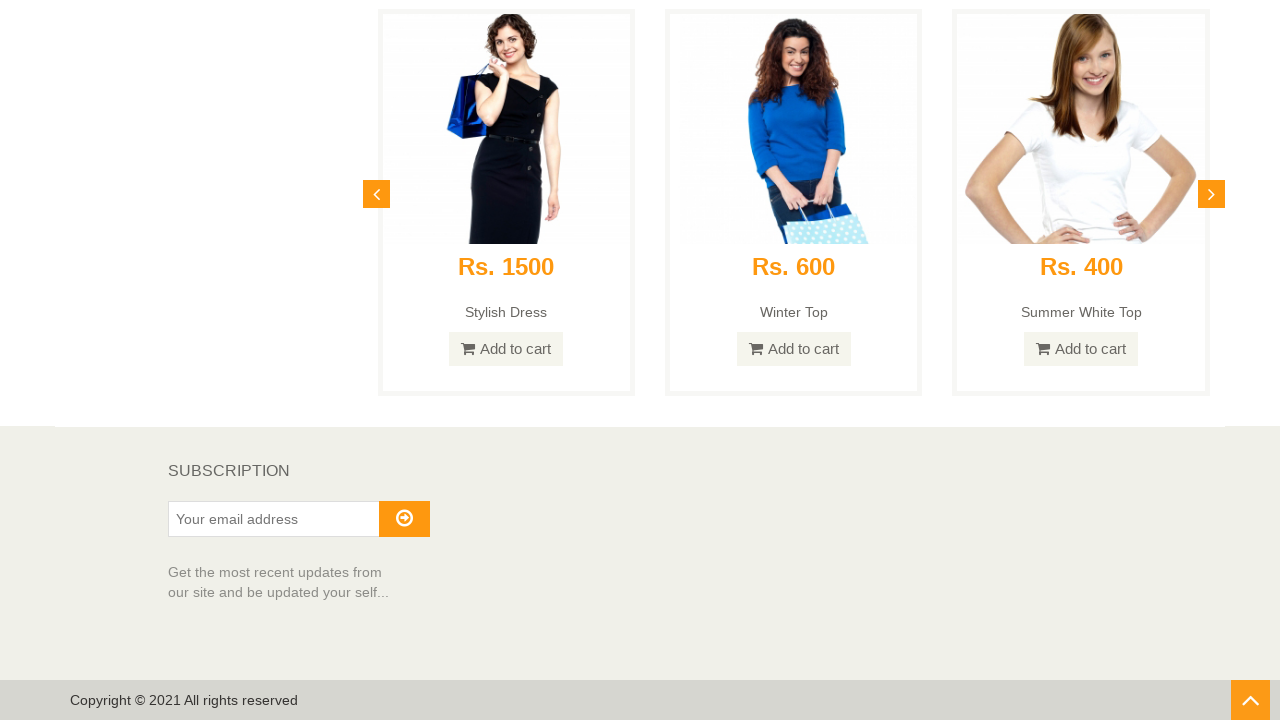

Entered email address 'subscriber_test_7482@example.com' in subscription field on #susbscribe_email
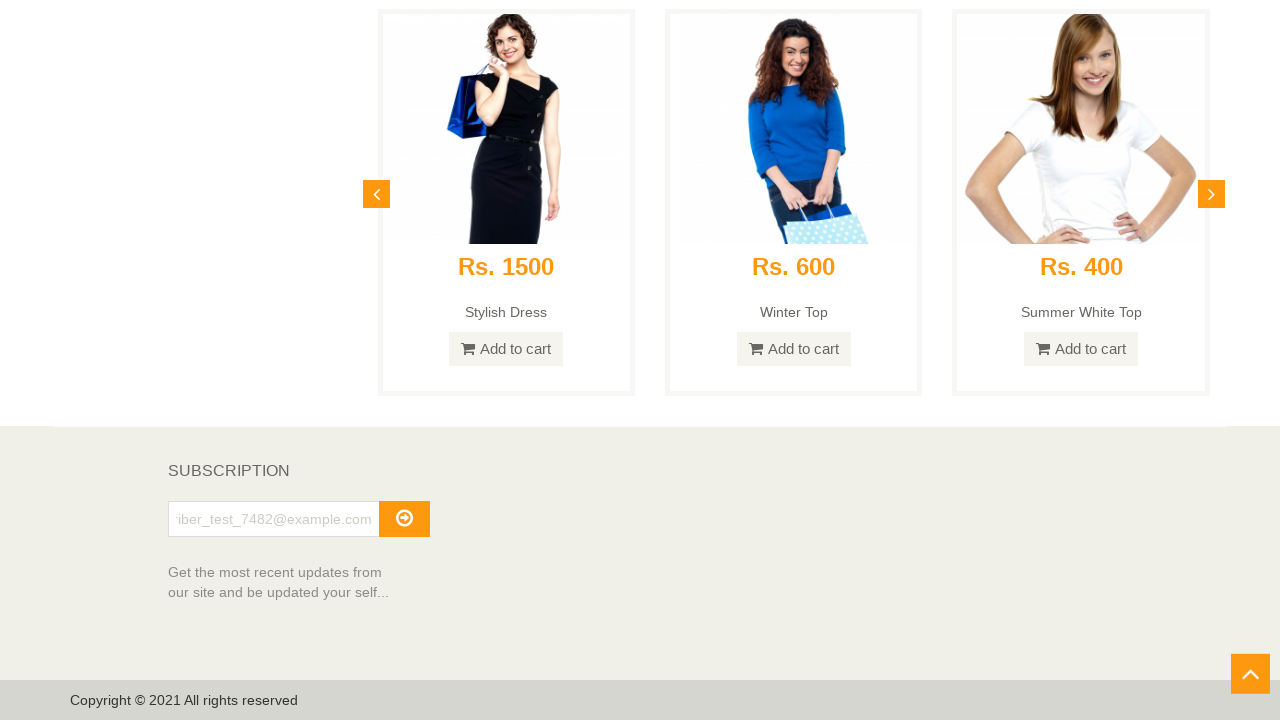

Clicked the subscribe button at (404, 519) on #subscribe
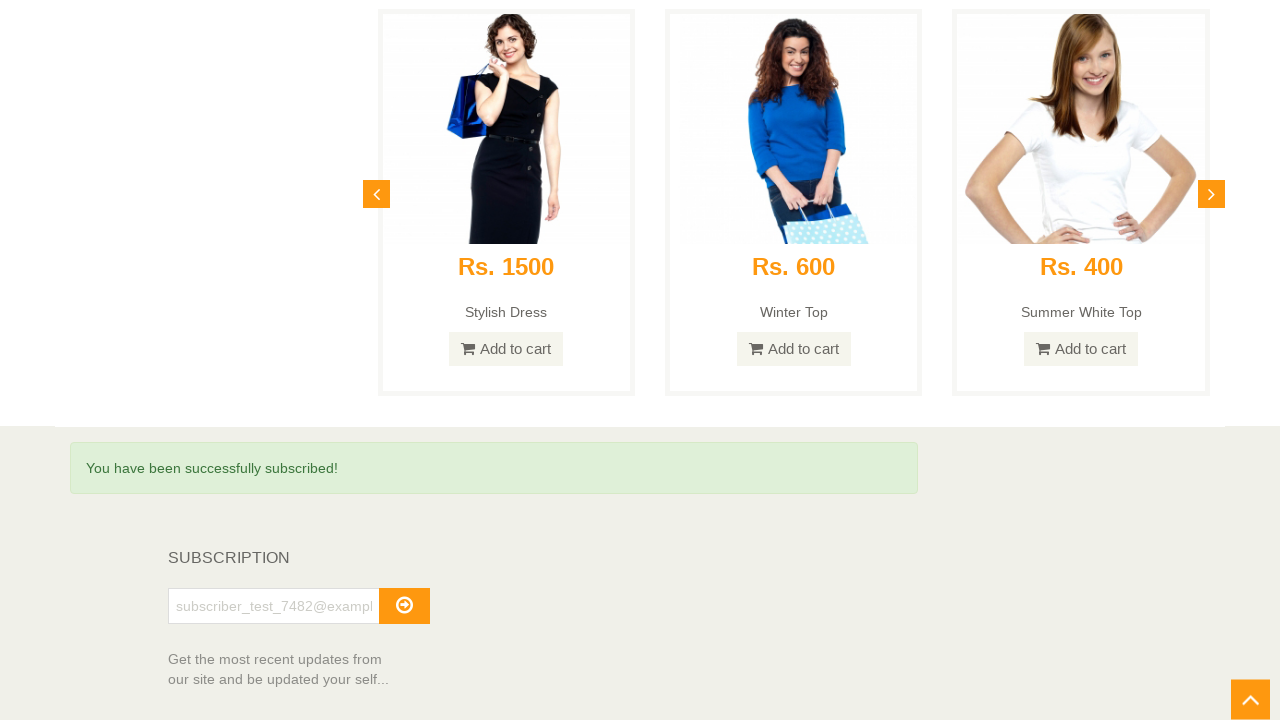

Success message 'You have been successfully subscribed!' appeared
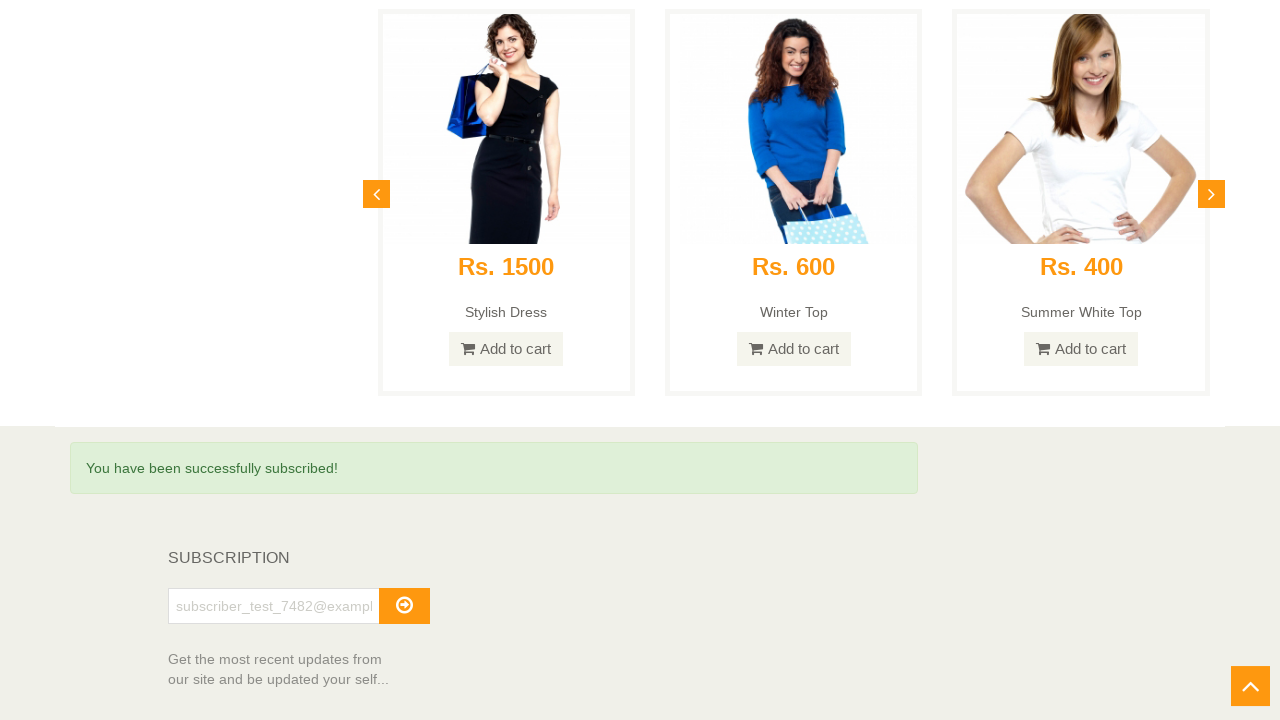

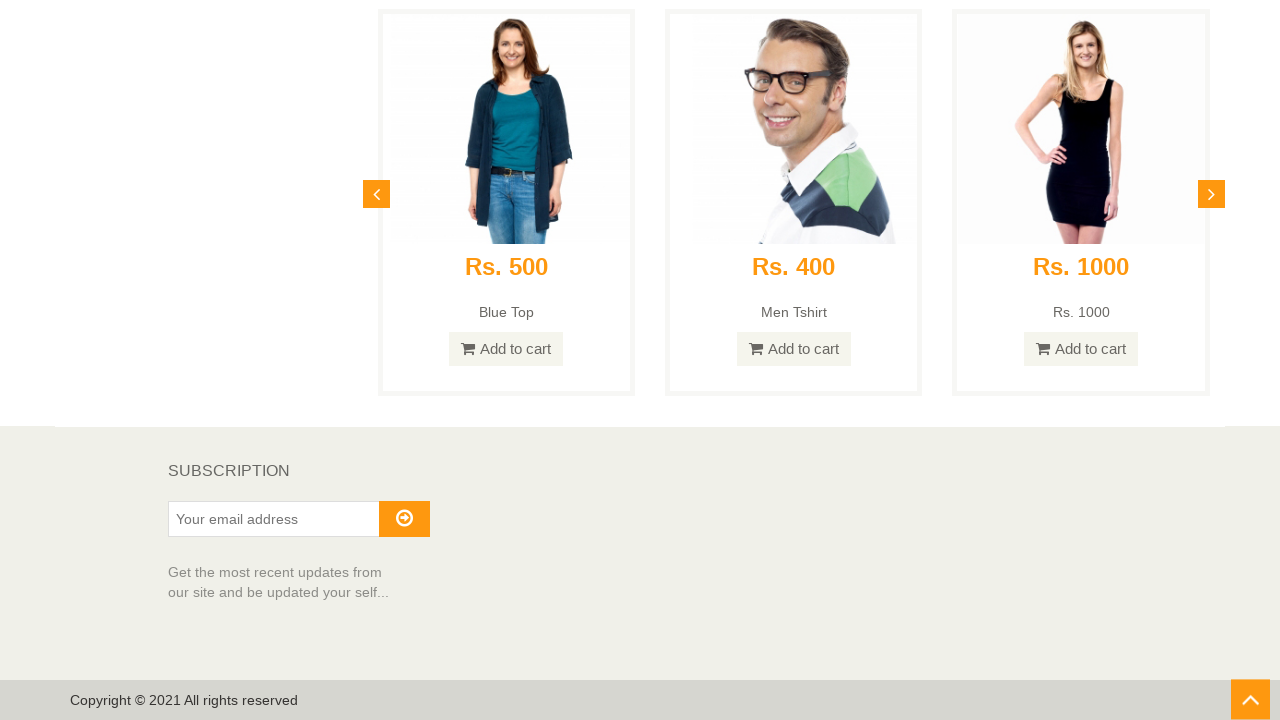